Tests nested iframe functionality by clicking on iframe tab, switching to outer and inner frames, and filling a text field within the nested iframe

Starting URL: https://demo.automationtesting.in/Frames.html

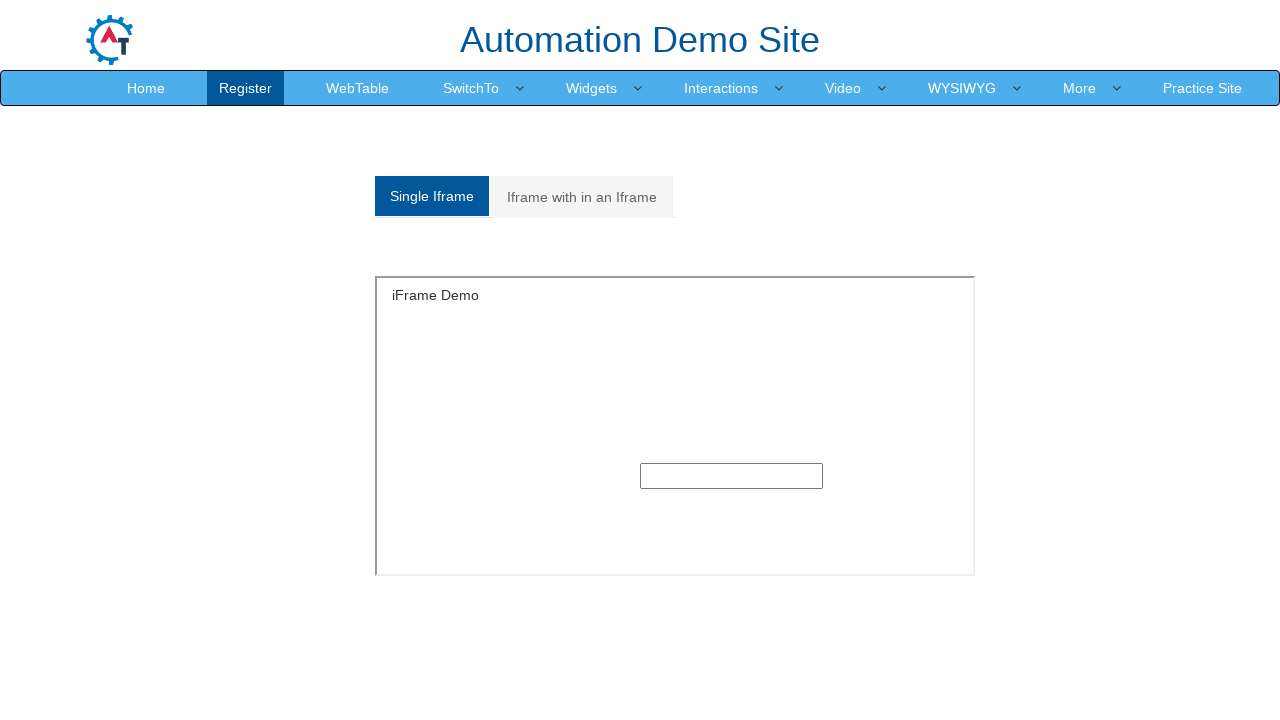

Clicked on 'Iframe with in an Iframe' tab at (582, 197) on xpath=//a[normalize-space()='Iframe with in an Iframe']
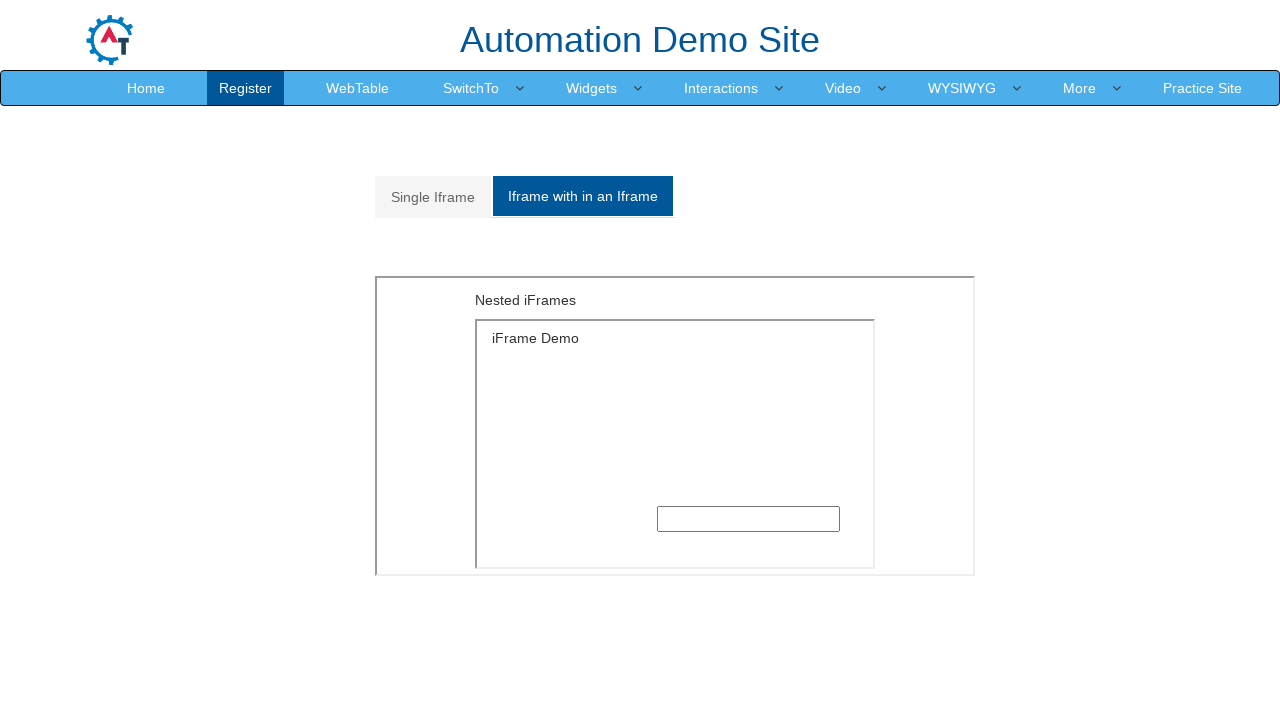

Located outer iframe with src='MultipleFrames.html'
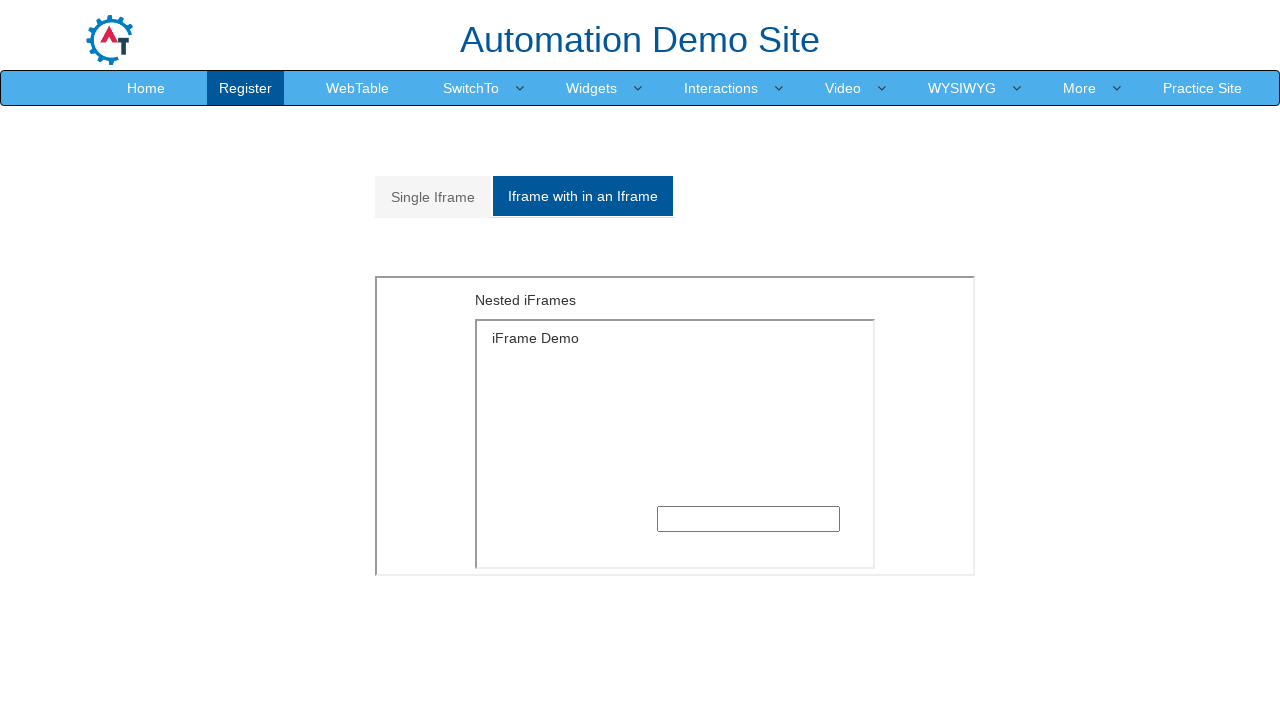

Located inner iframe nested within outer frame
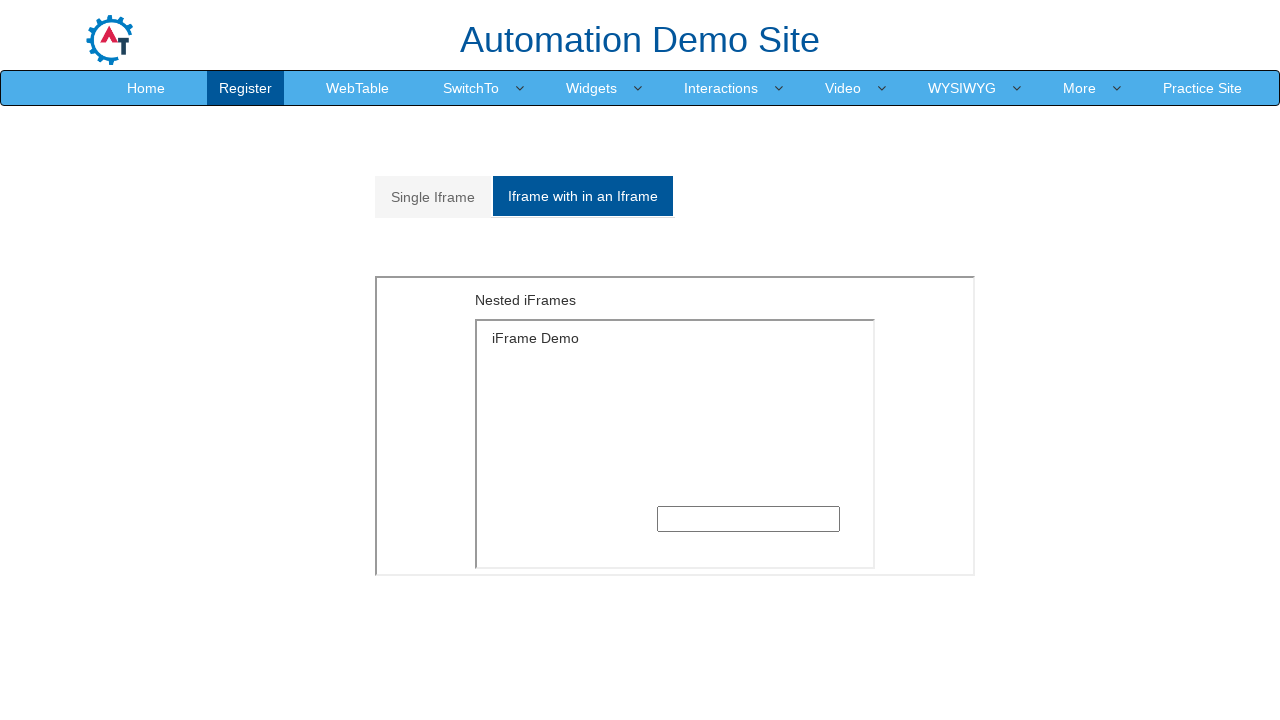

Filled text field in inner iframe with 'Welcome to Frames' on xpath=//iframe[@src='MultipleFrames.html'] >> internal:control=enter-frame >> xp
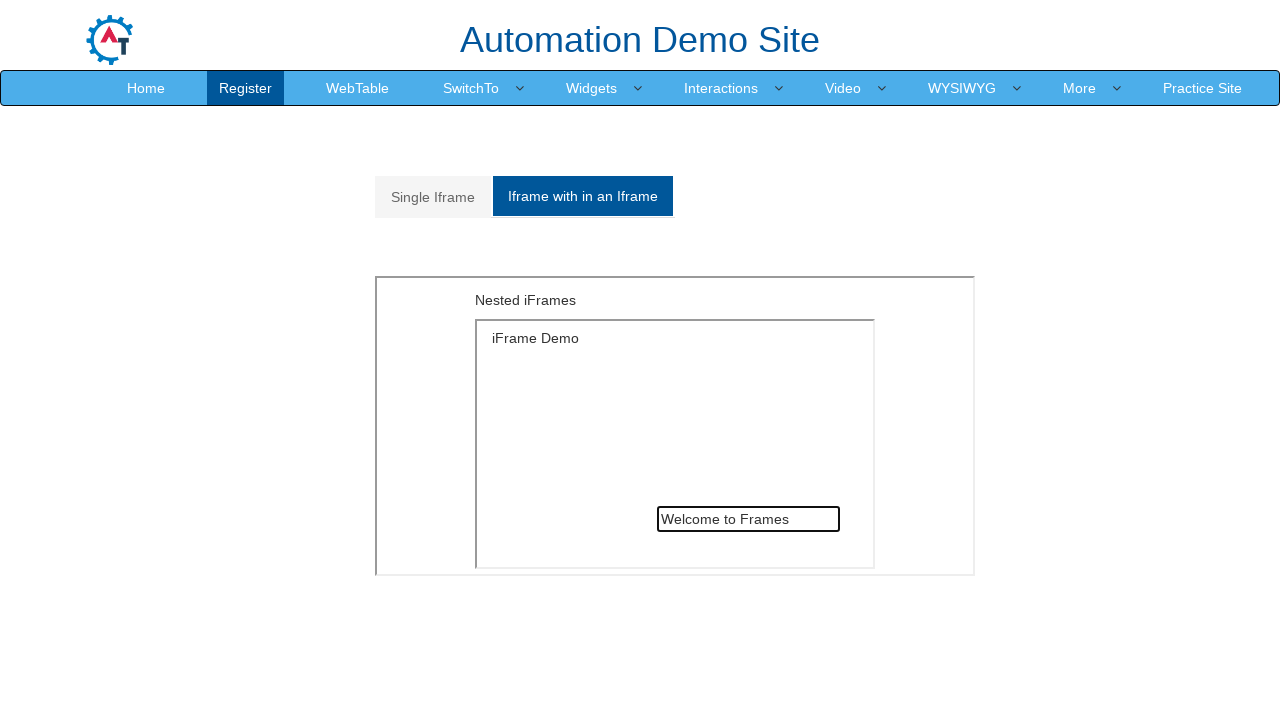

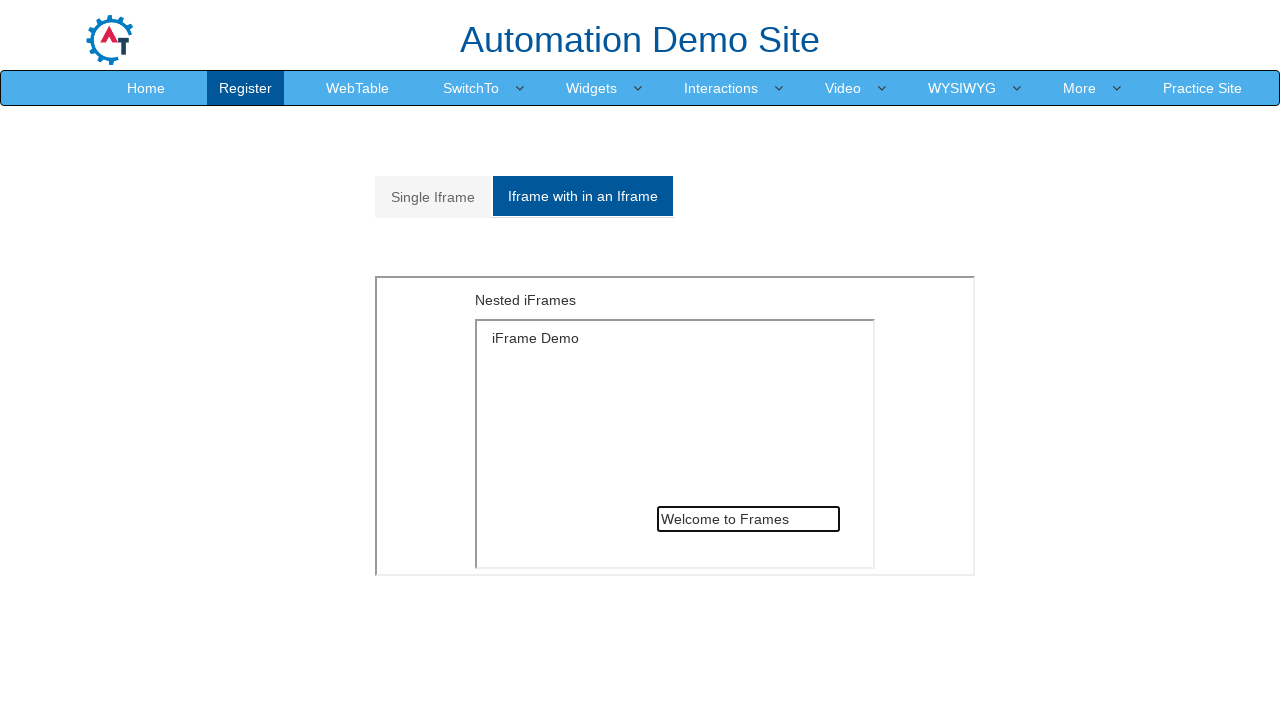